Navigates to a Zillow property search page with specific filters (multi-family homes in Sebring, FL with 2+ beds, 1+ baths, price range $200k-$400k) and waits for property listing cards to load.

Starting URL: https://www.zillow.com/sebring-fl/multi-family/2-_beds/1-_baths/200000-400000_price/105.0-mile_radius/central-ac/

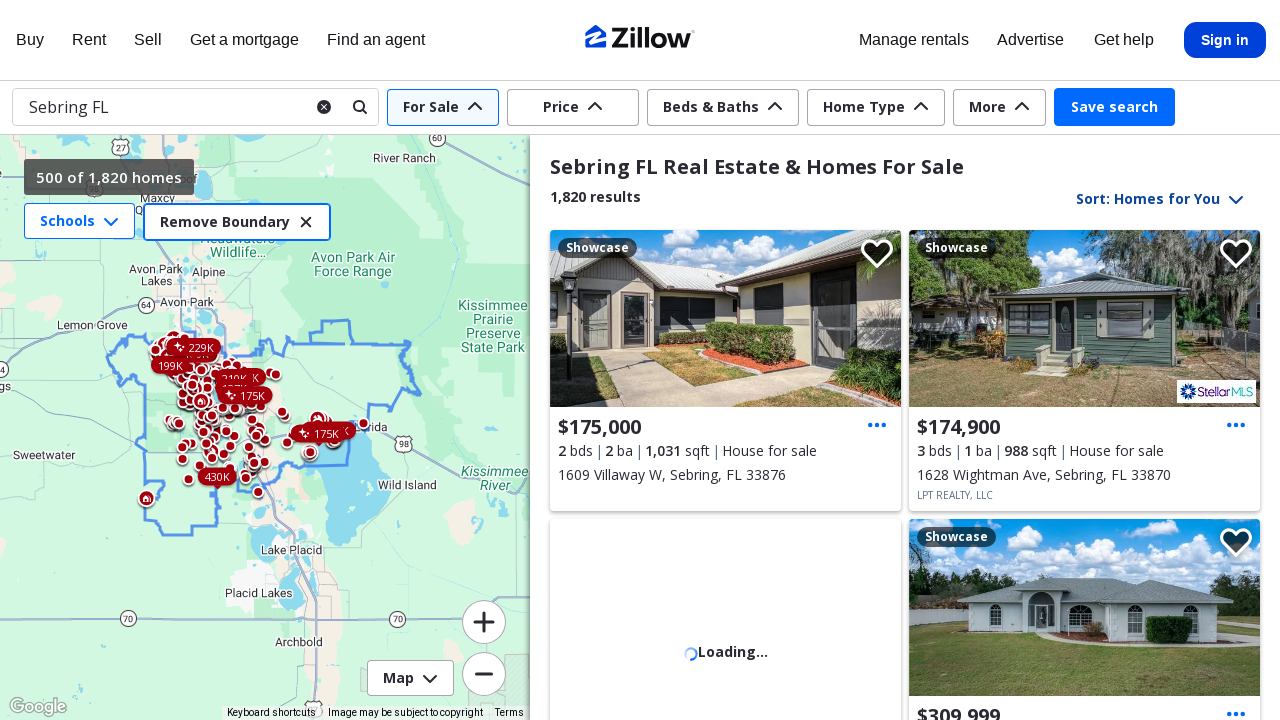

Navigated to Zillow search page for multi-family homes in Sebring, FL with filters: 2+ beds, 1+ baths, $200k-$400k price range
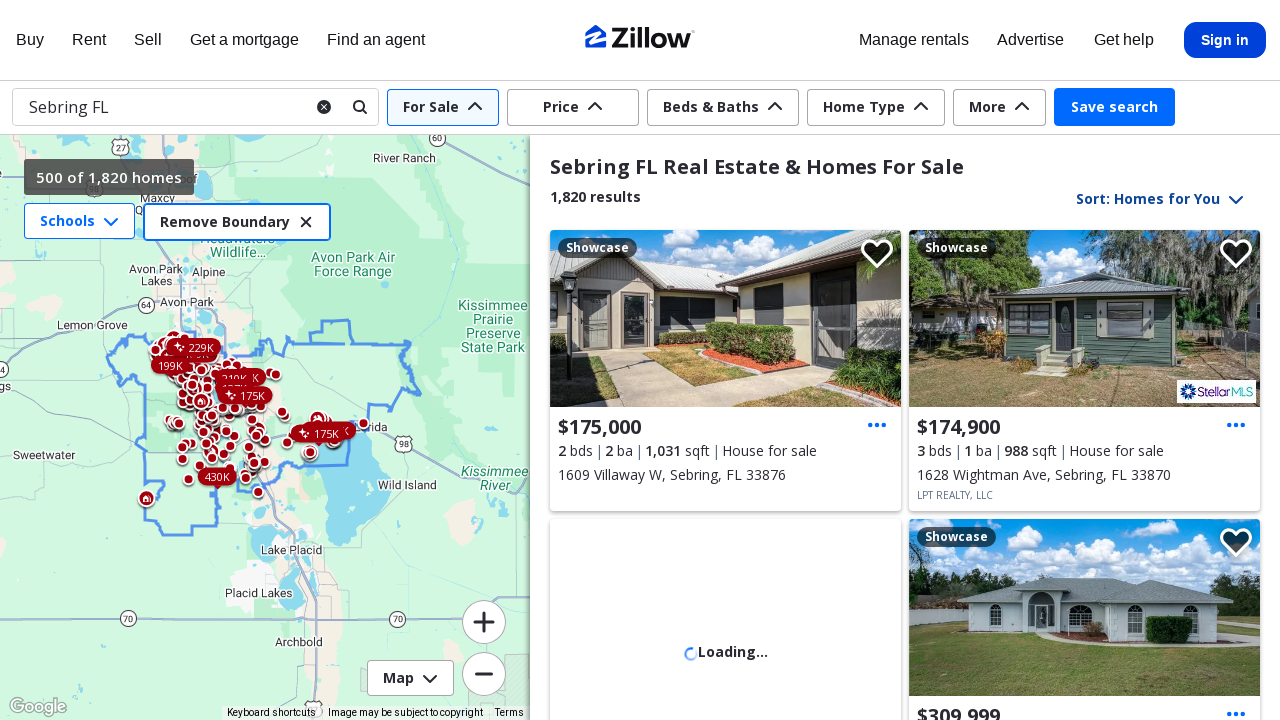

Property listing cards loaded on the search results page
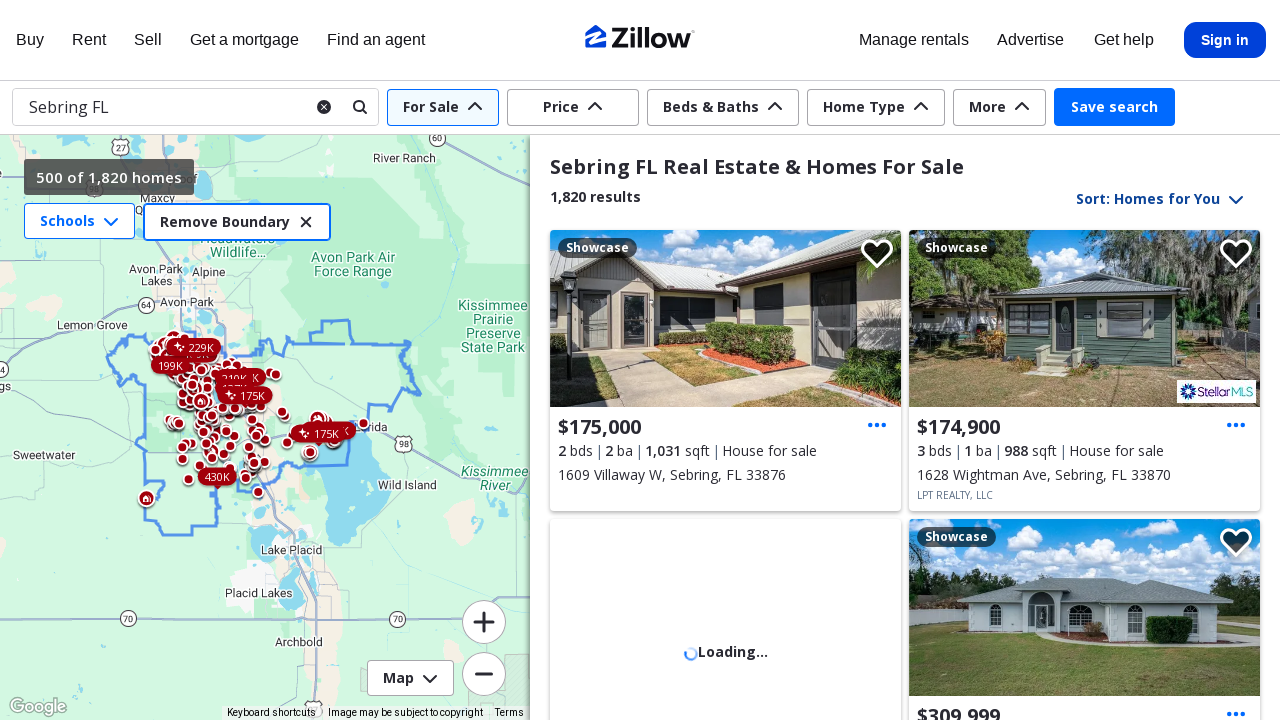

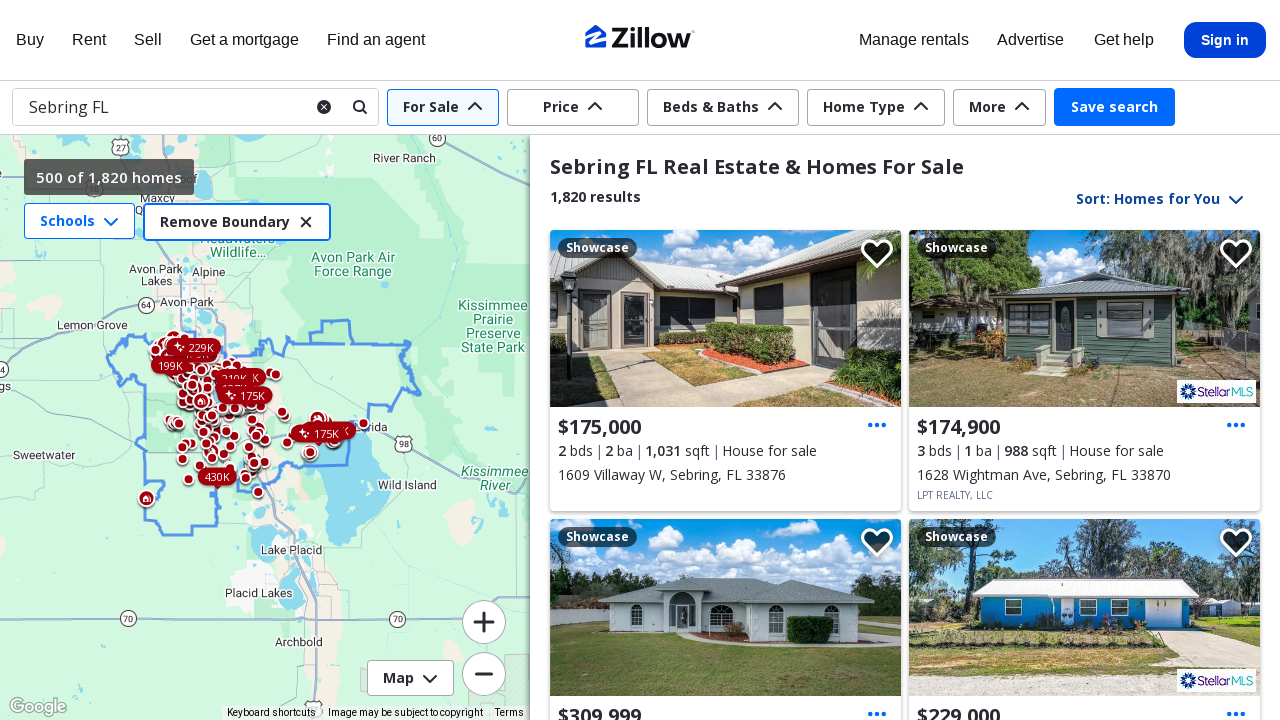